Navigates to Nike's men's basketball shoes page and scrolls through the infinite scroll to load all products, verifying that product cards are displayed.

Starting URL: https://www.nike.com/w/mens-basketball-shoes-3glsmznik1zy7ok

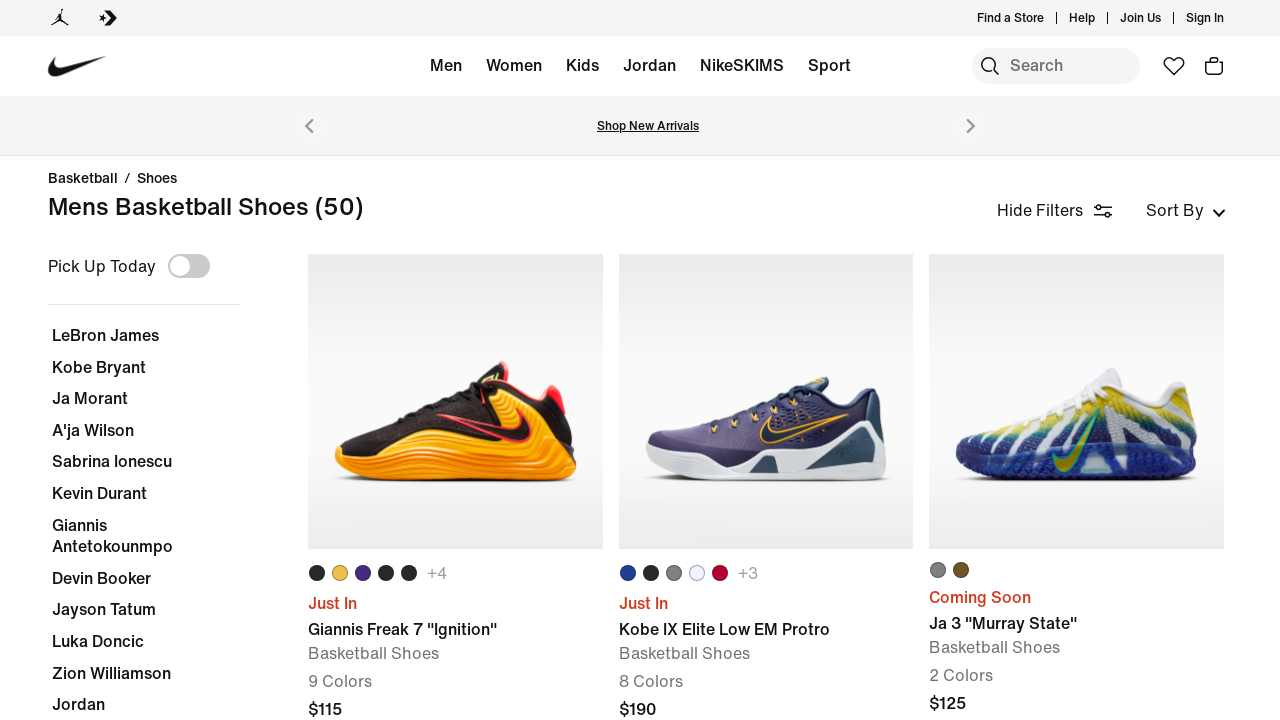

Product container loaded
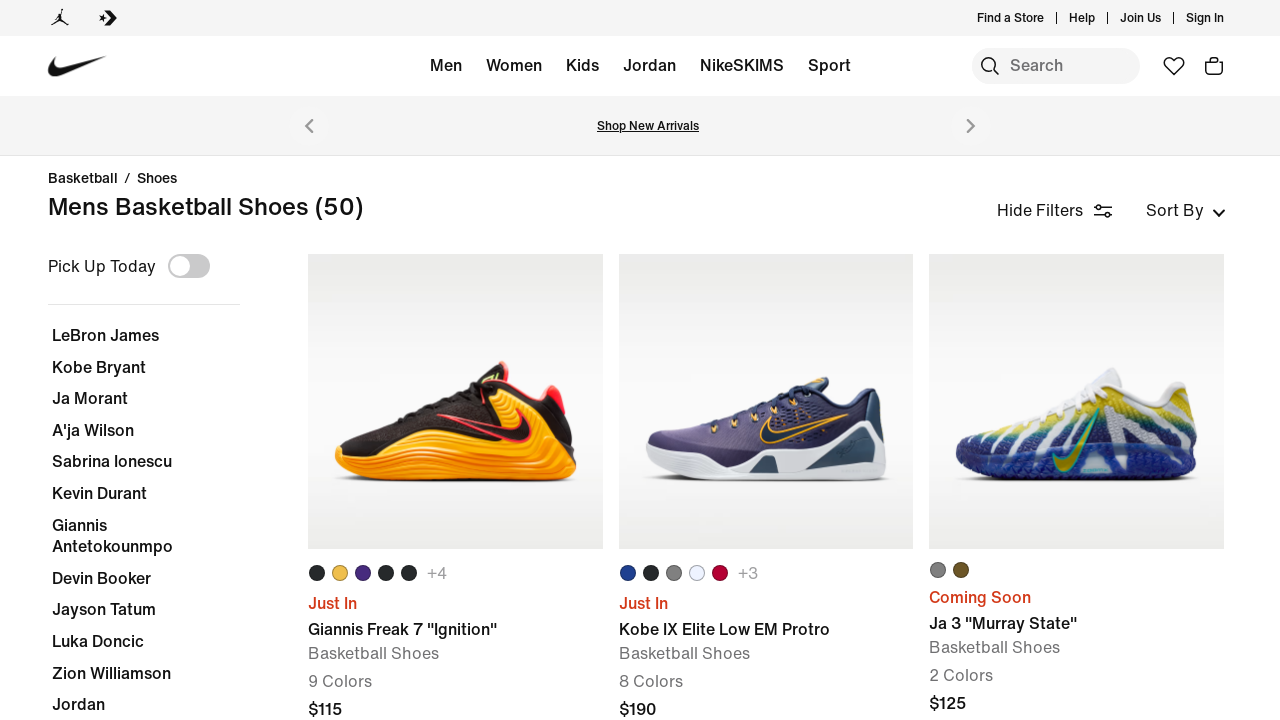

Initial scroll height evaluated
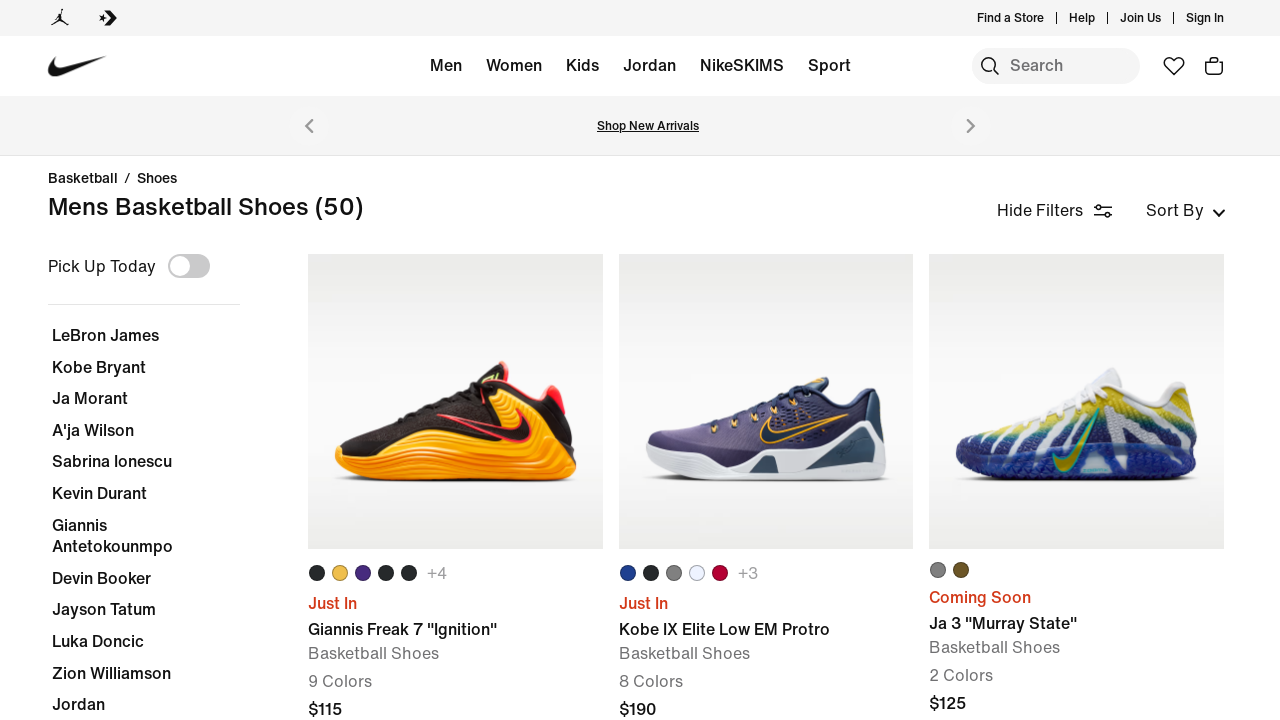

Scrolled to bottom of page
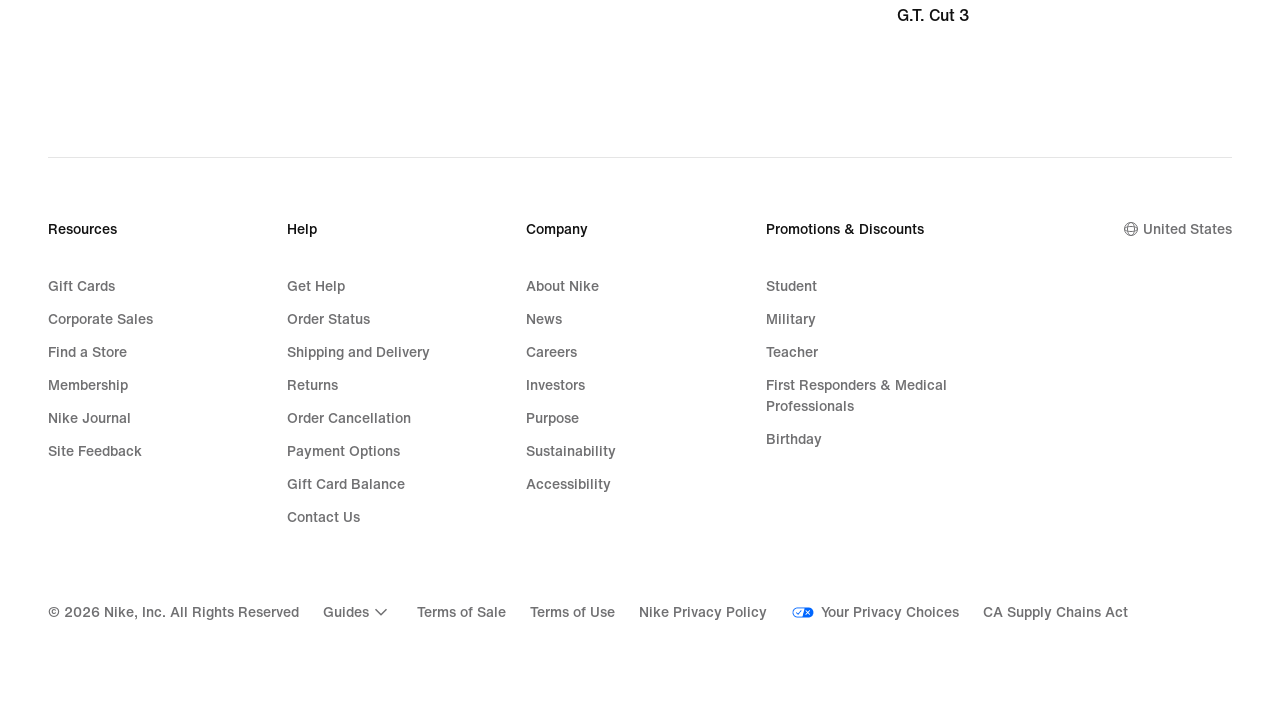

Waited for new content to load
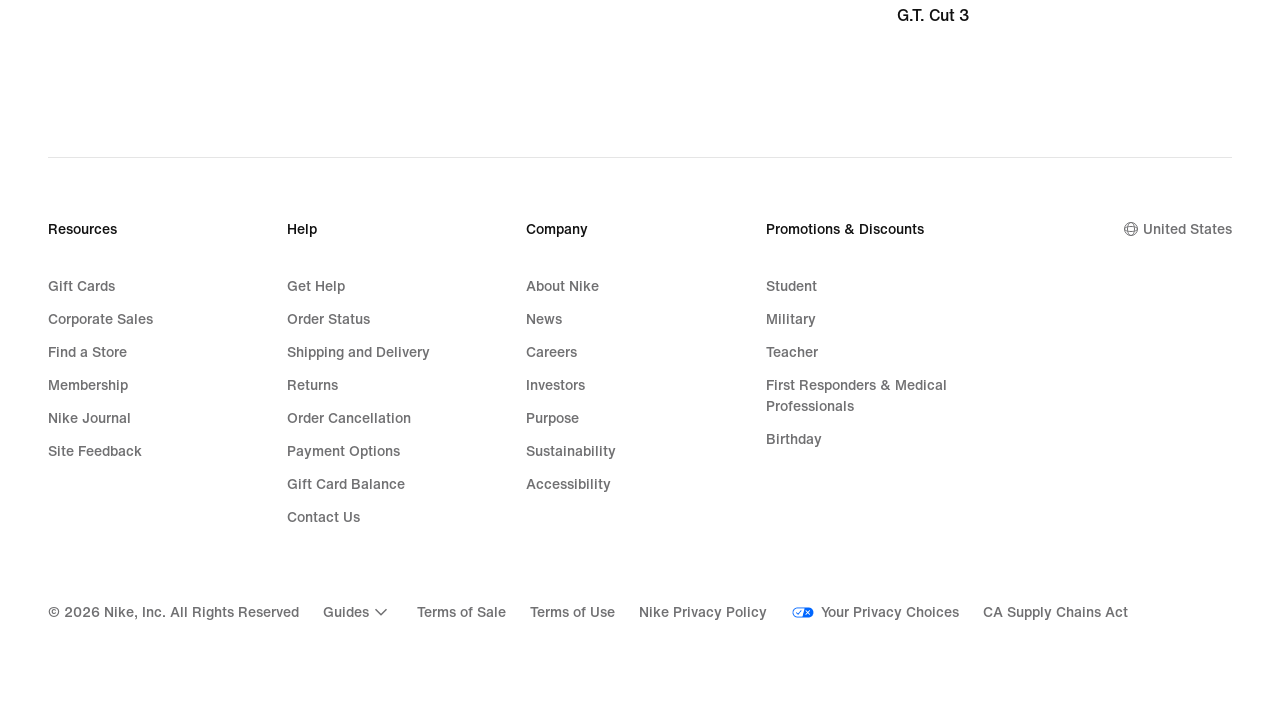

New scroll height evaluated
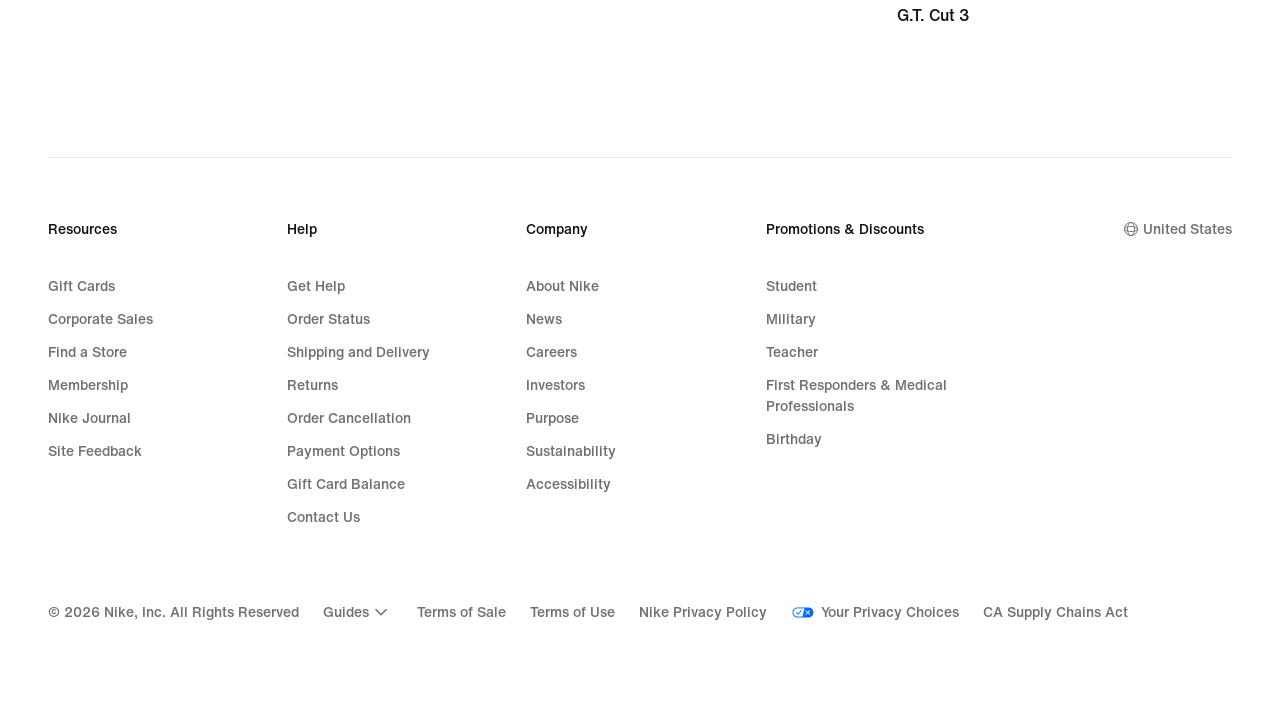

Scrolled to bottom of page
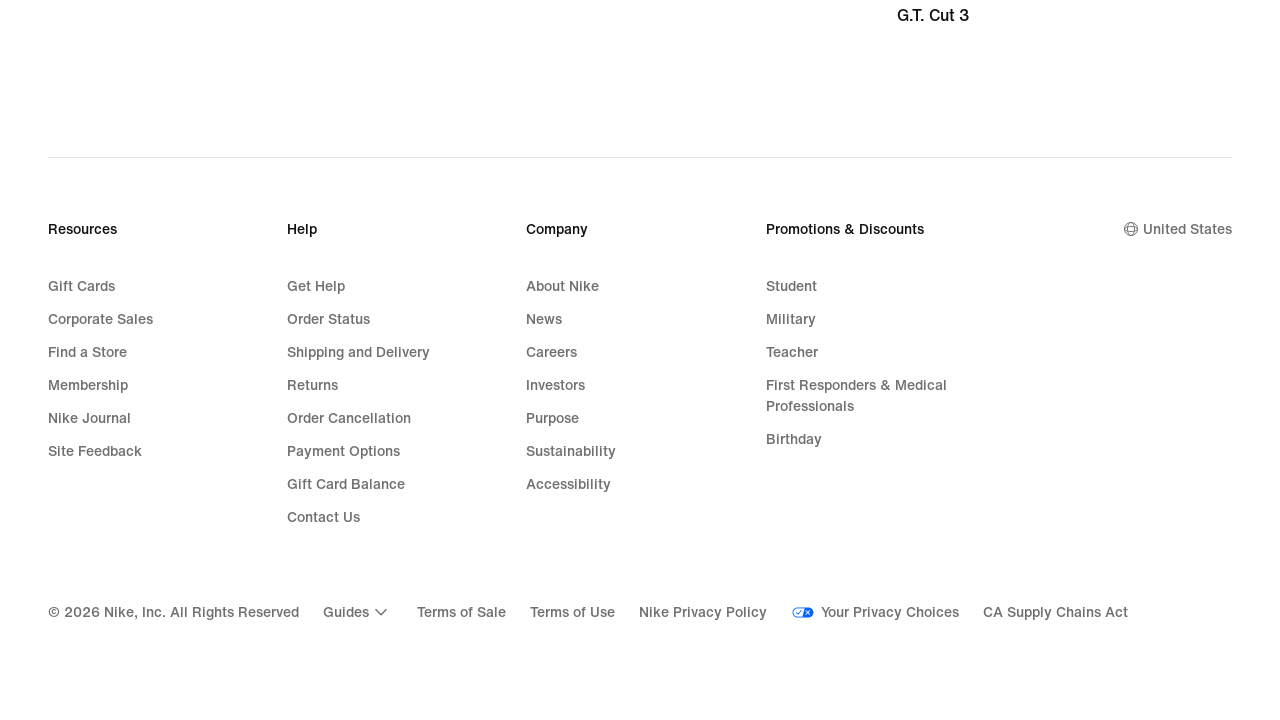

Waited for new content to load
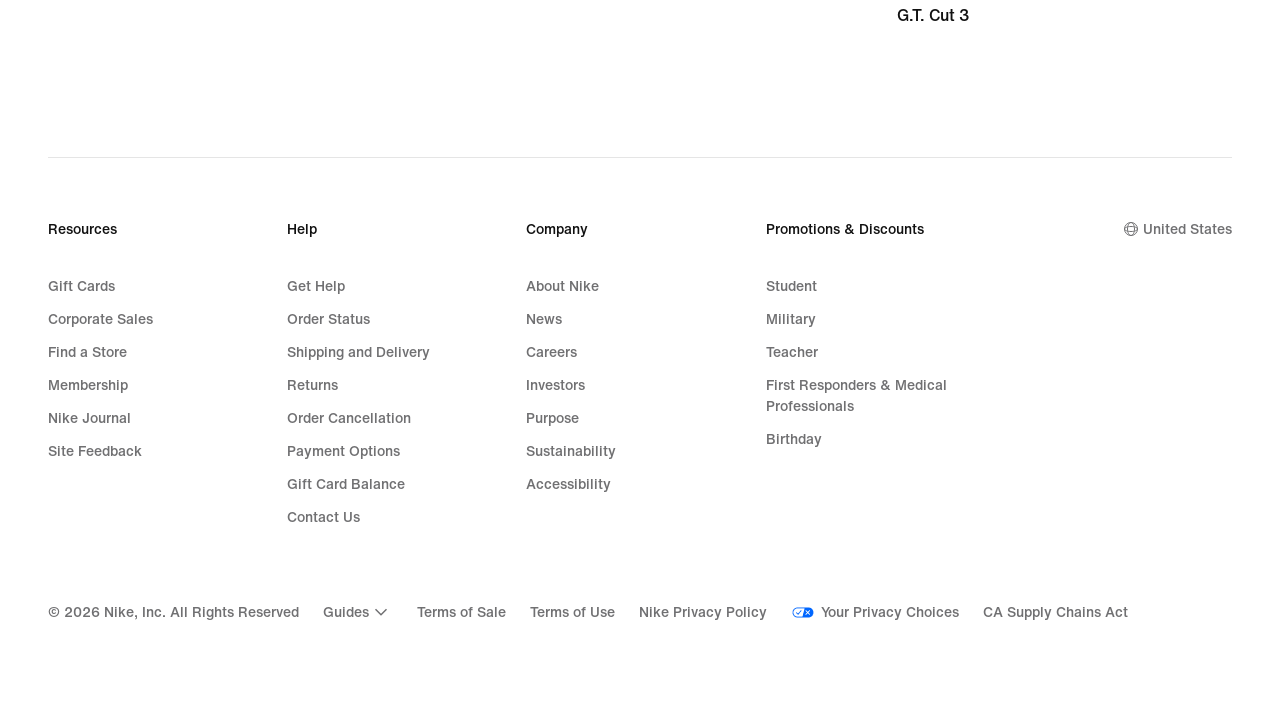

New scroll height evaluated
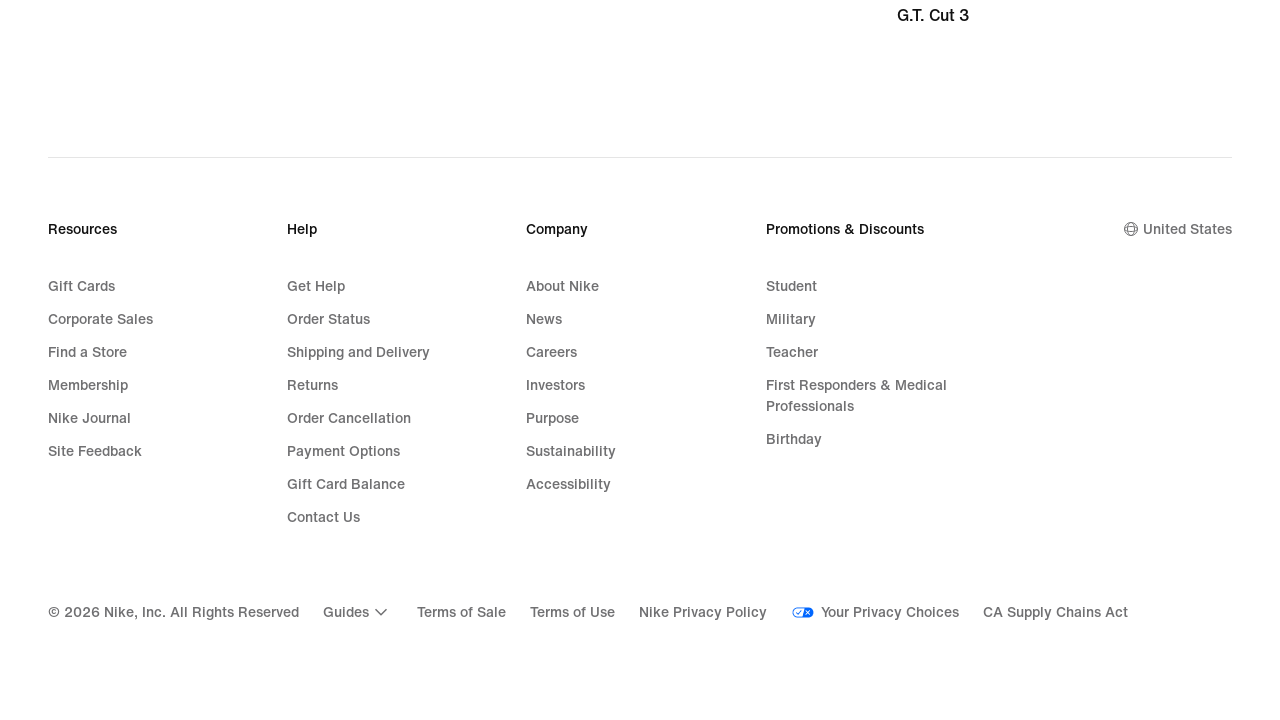

Reached bottom of page - infinite scroll complete
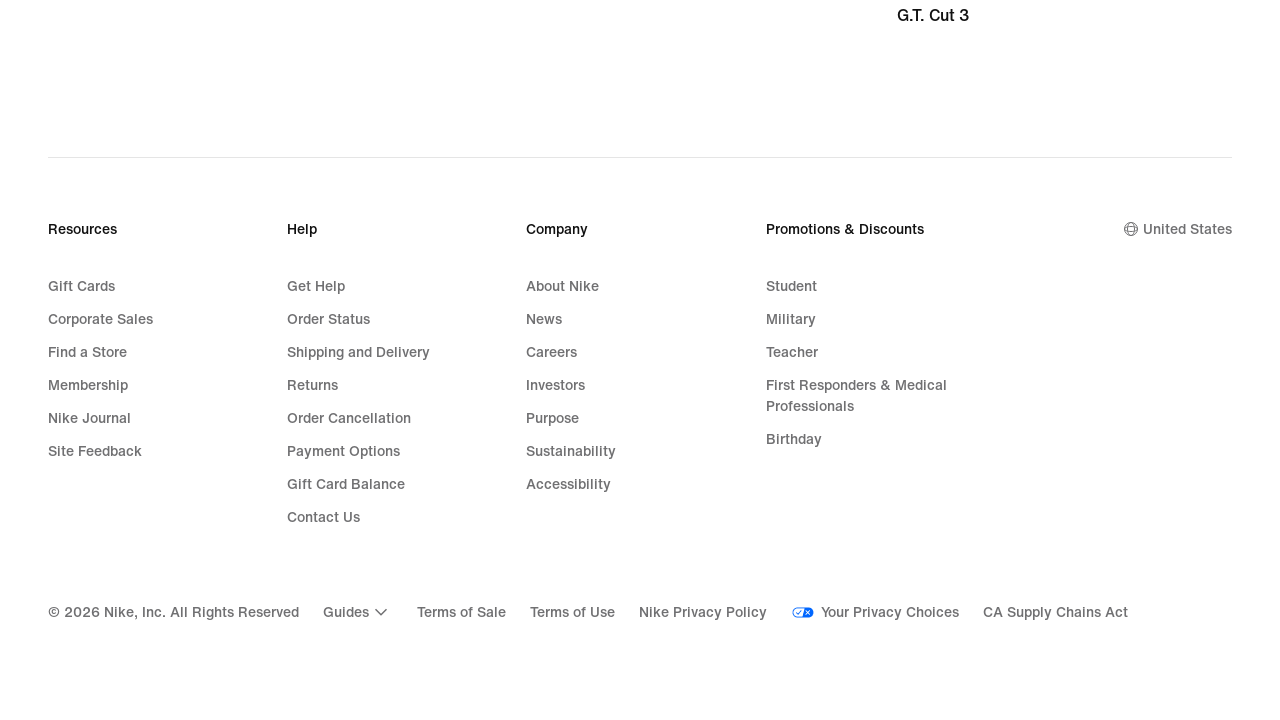

Product cards with data-product-position attribute detected
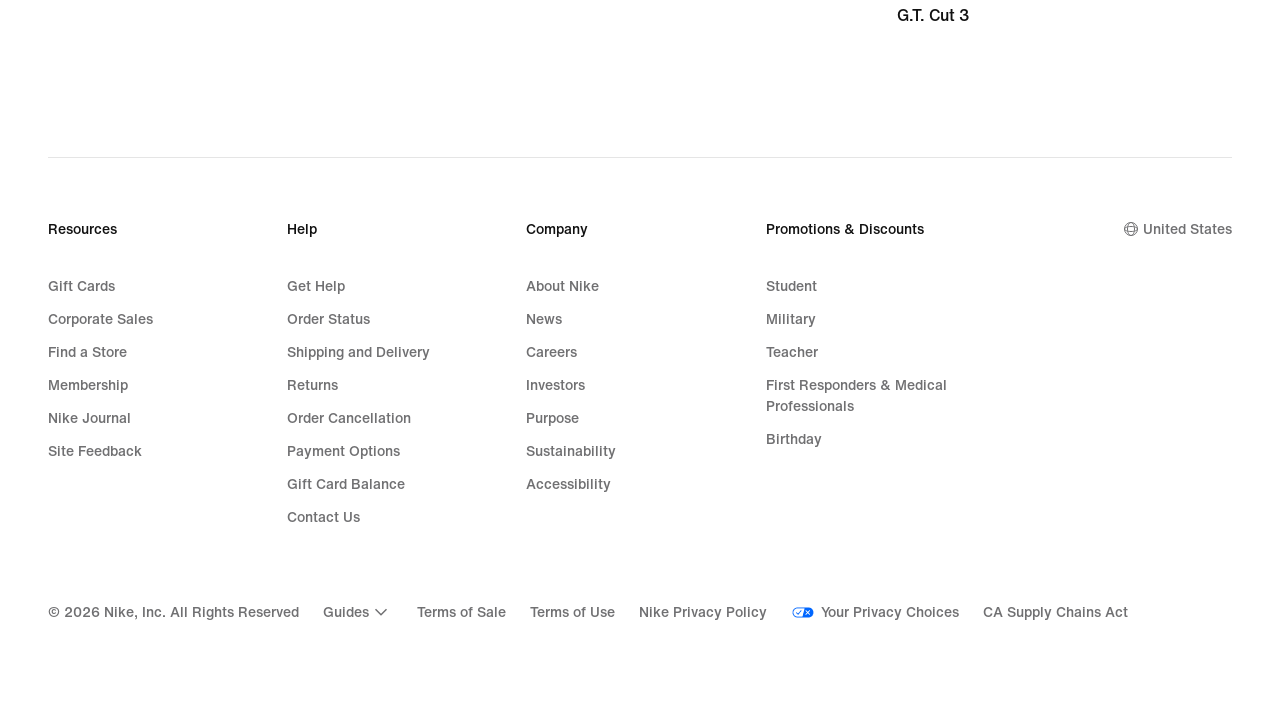

Product card links loaded
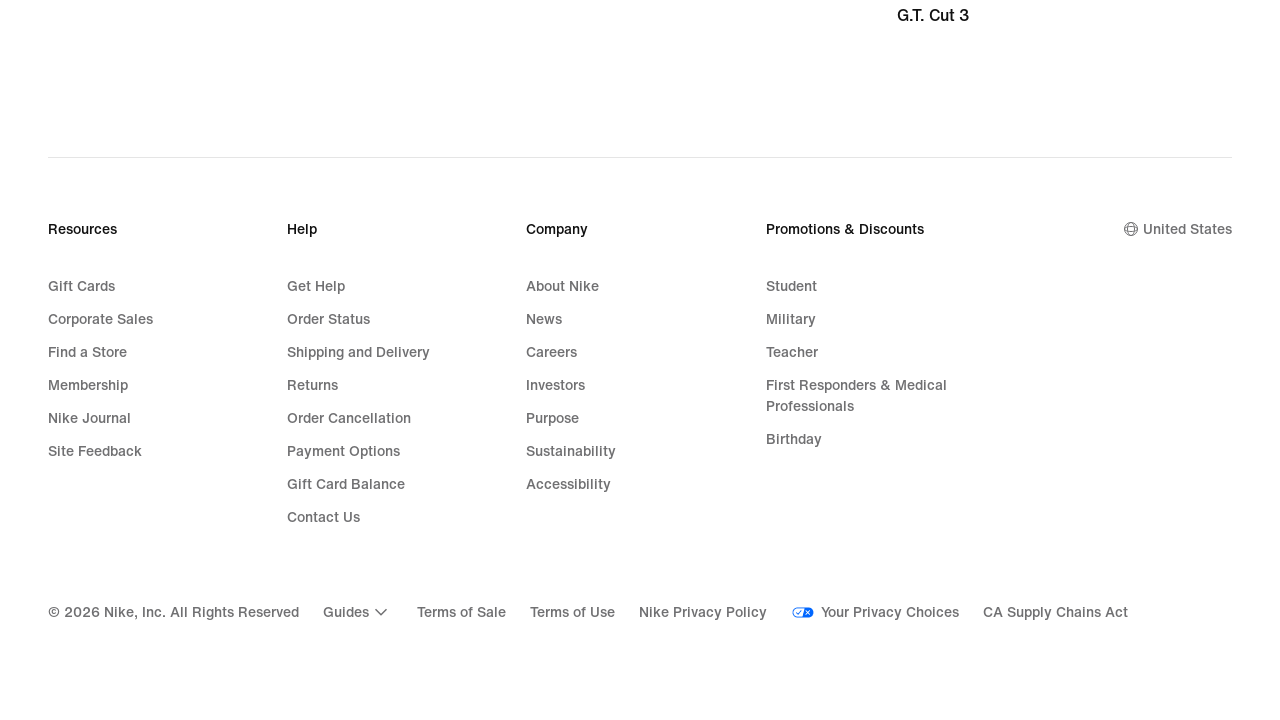

Product prices loaded
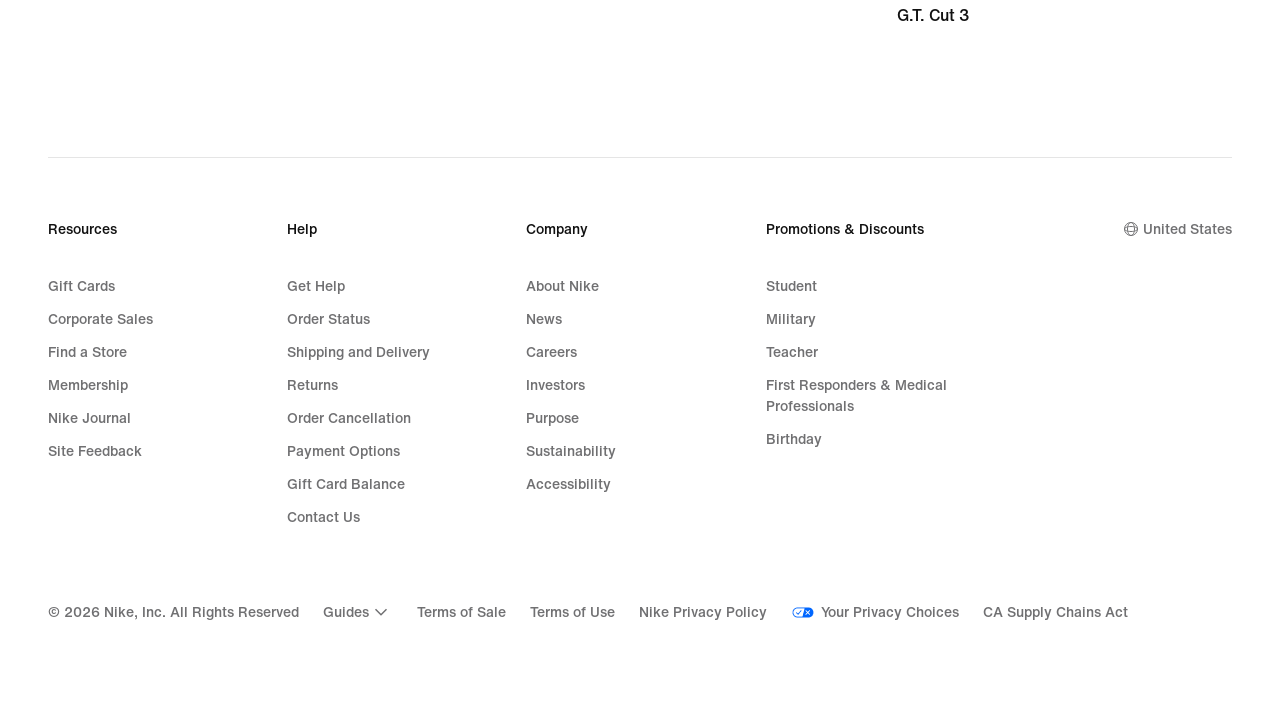

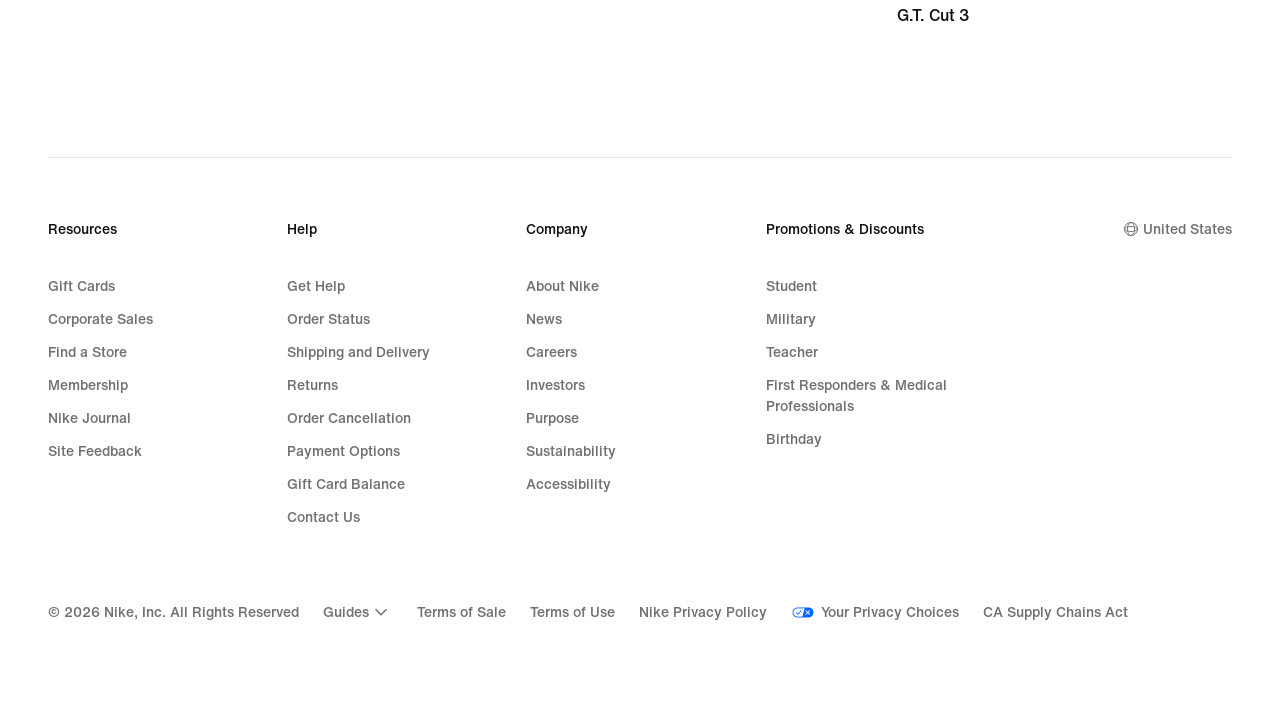